Tests the Add/Remove Elements page by clicking the "Add Element" button 5 times and verifying that 5 "Delete" buttons are created.

Starting URL: http://the-internet.herokuapp.com/add_remove_elements/

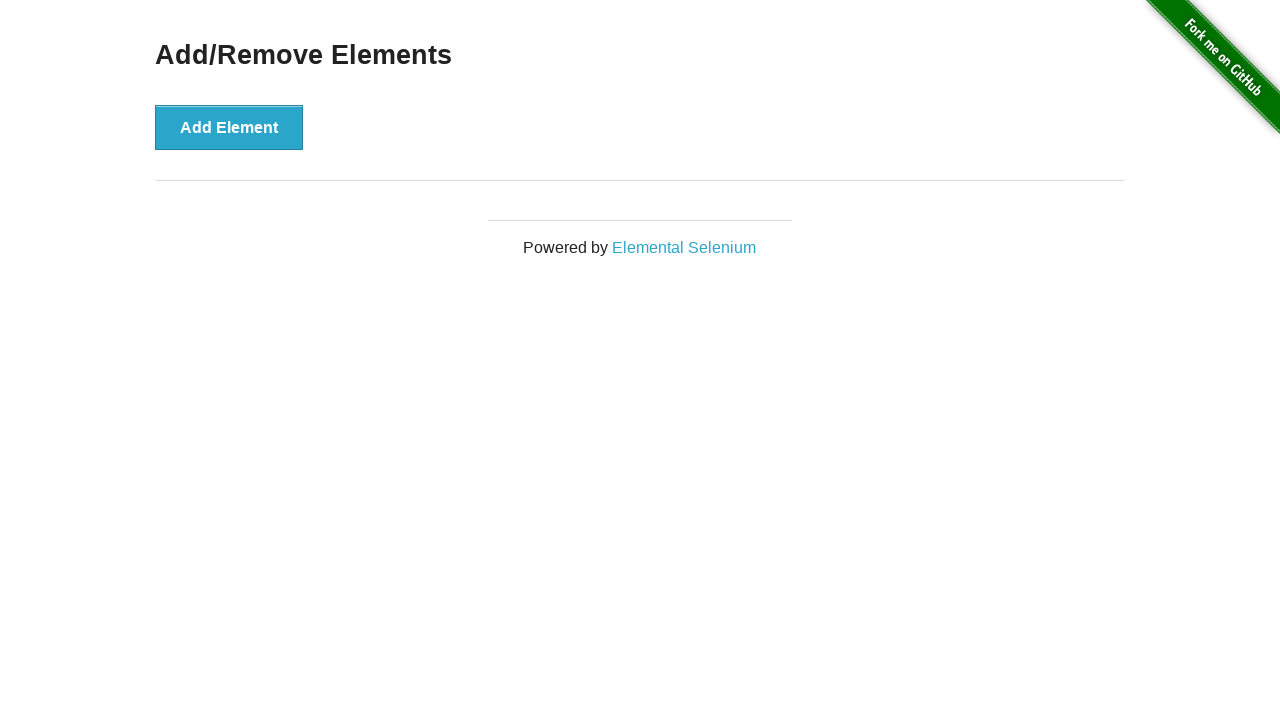

Clicked 'Add Element' button at (229, 127) on button[onclick='addElement()']
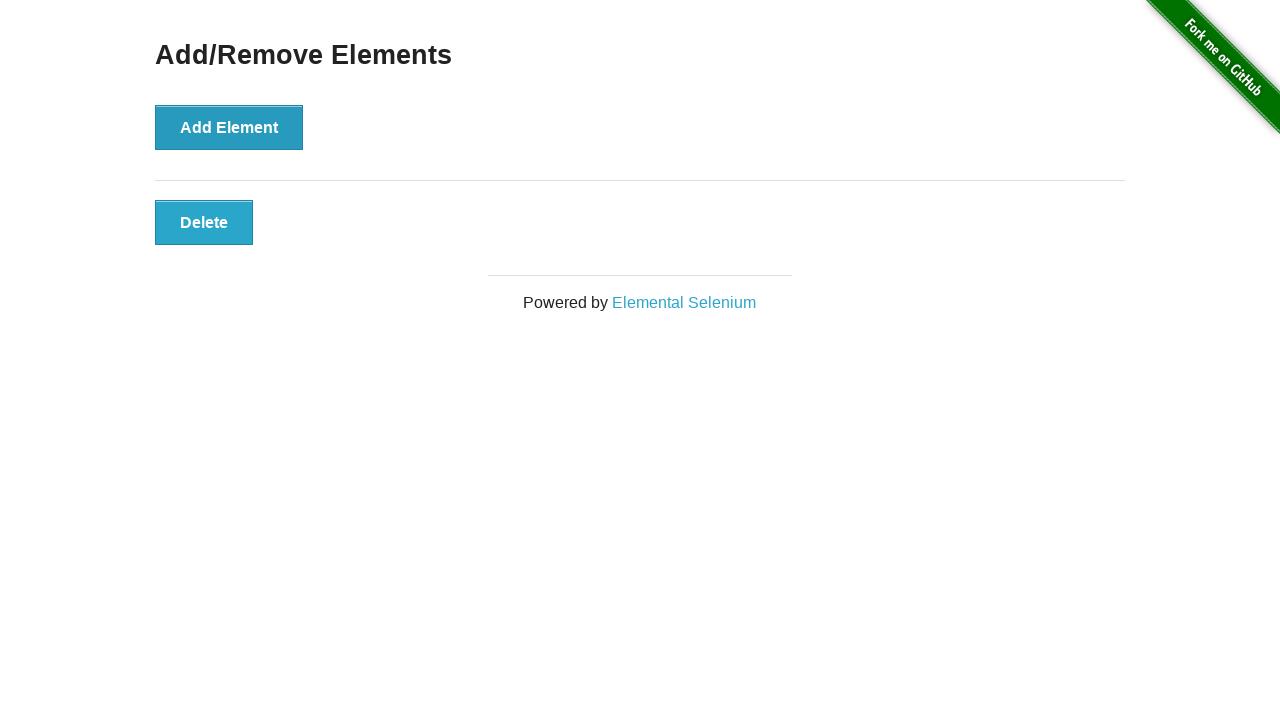

Clicked 'Add Element' button at (229, 127) on button[onclick='addElement()']
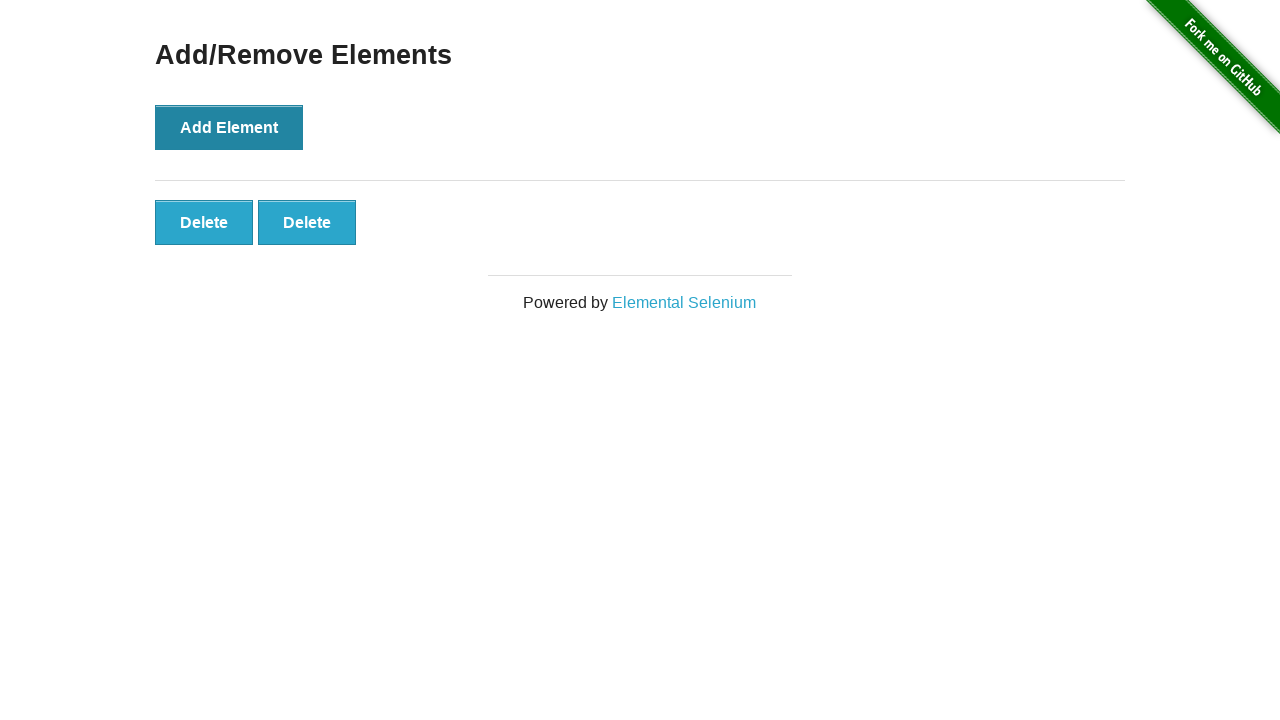

Clicked 'Add Element' button at (229, 127) on button[onclick='addElement()']
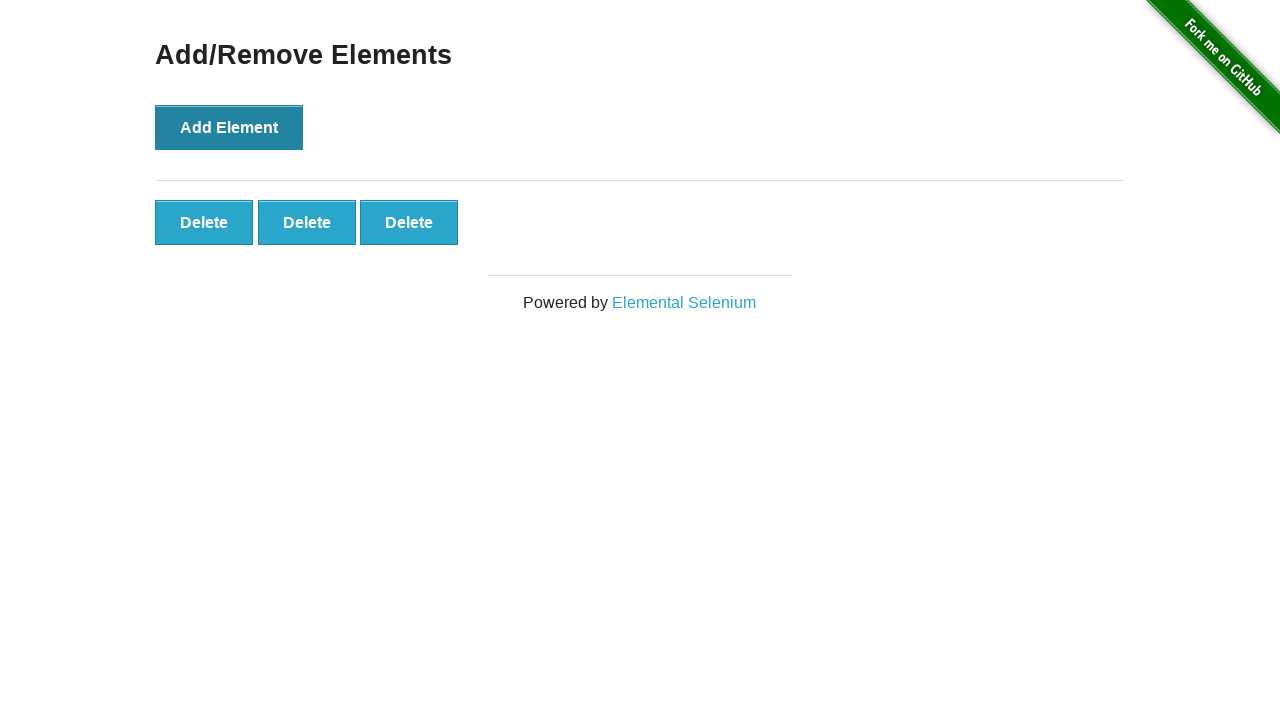

Clicked 'Add Element' button at (229, 127) on button[onclick='addElement()']
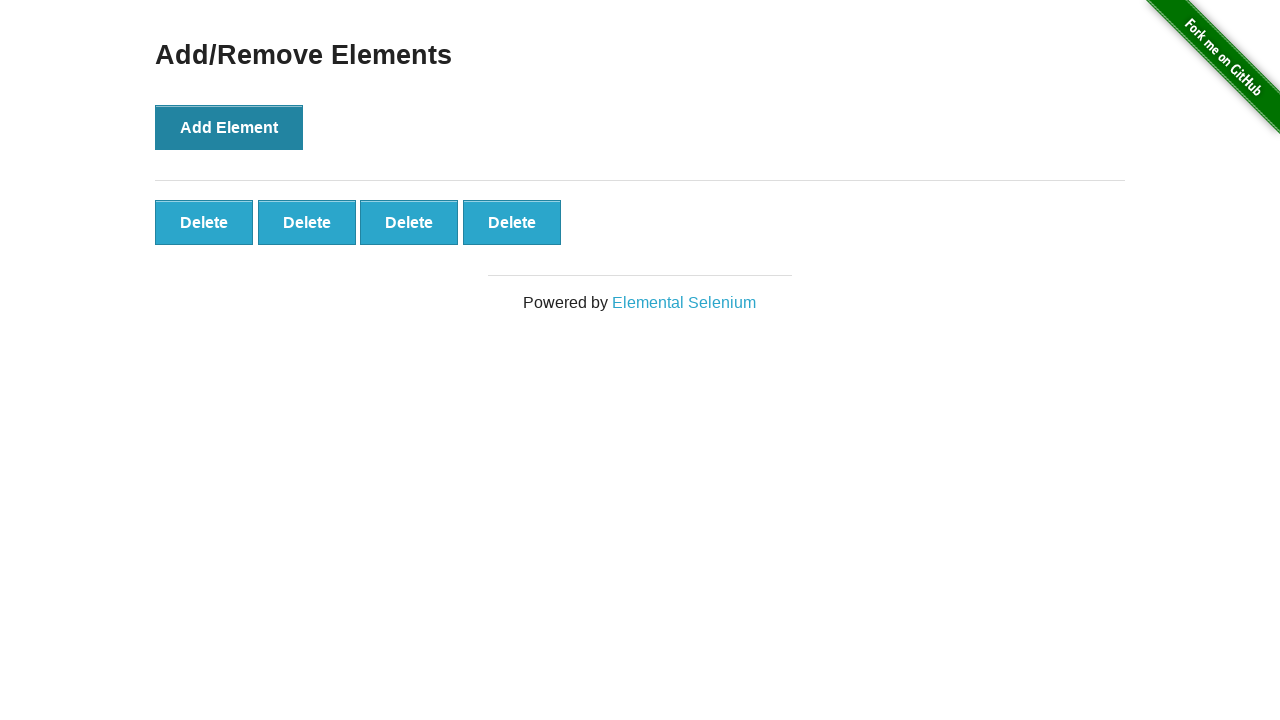

Clicked 'Add Element' button at (229, 127) on button[onclick='addElement()']
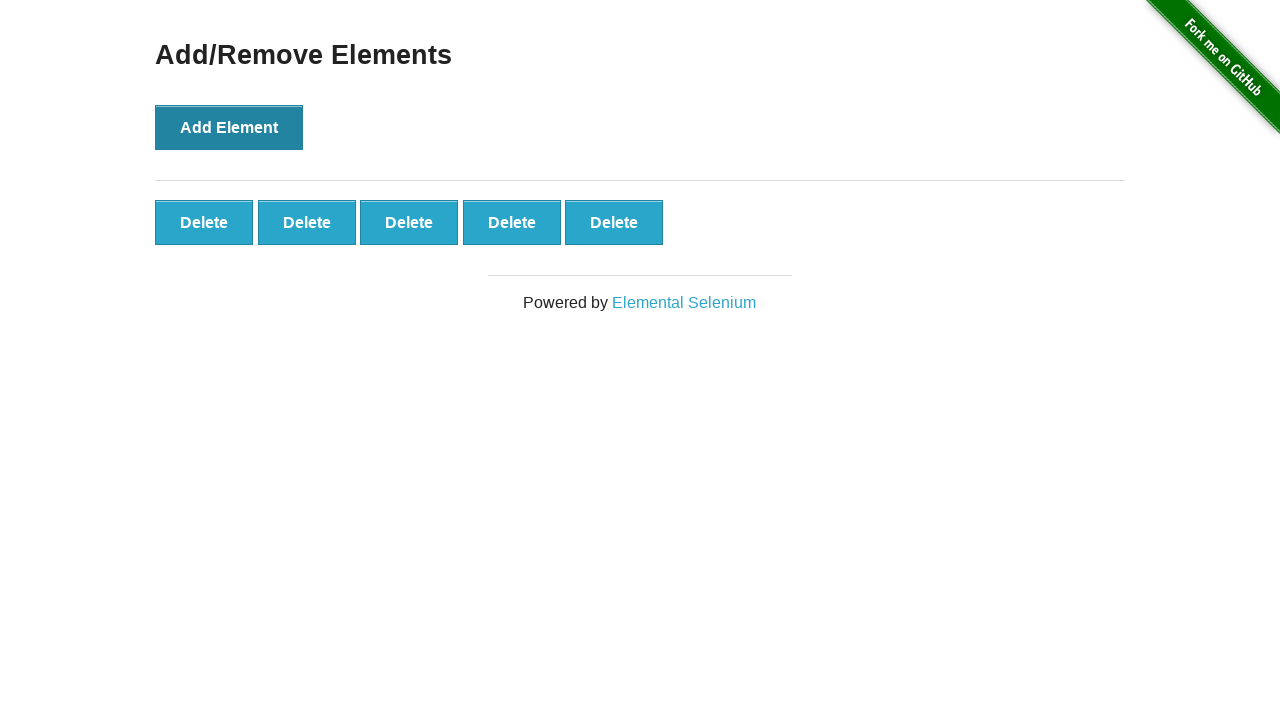

Delete buttons appeared on the page
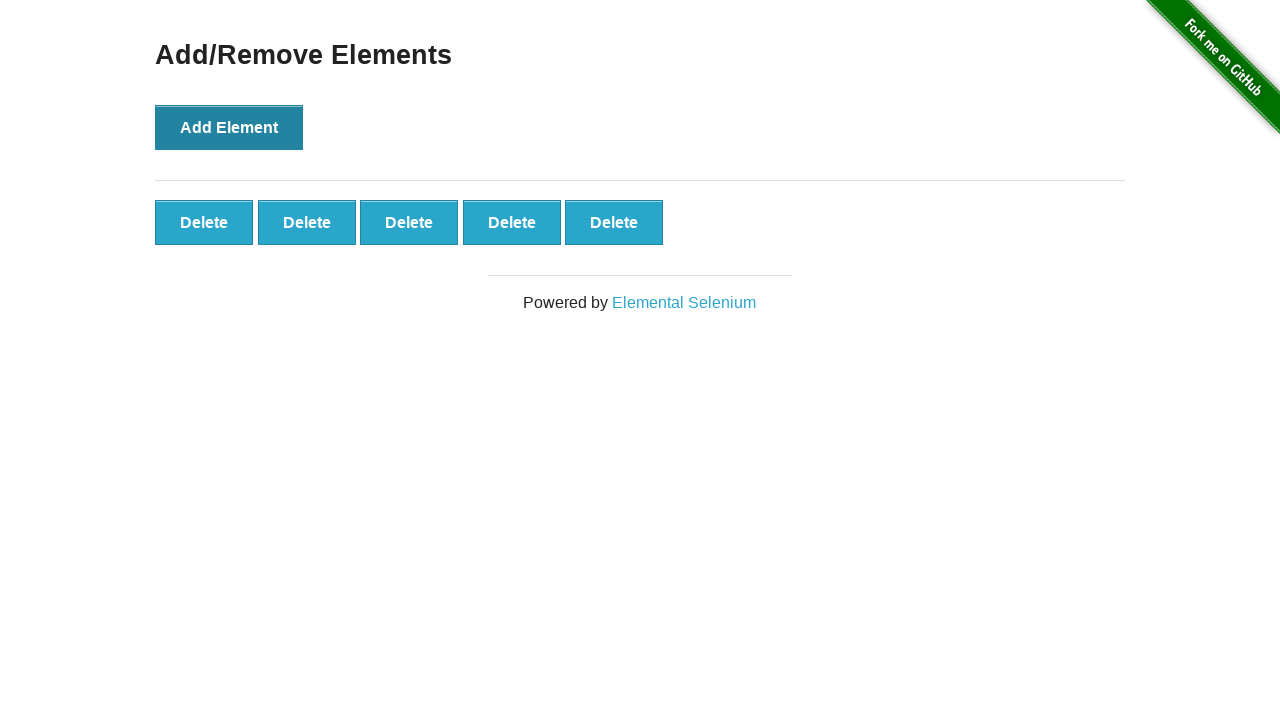

Verified that 5 Delete buttons were created
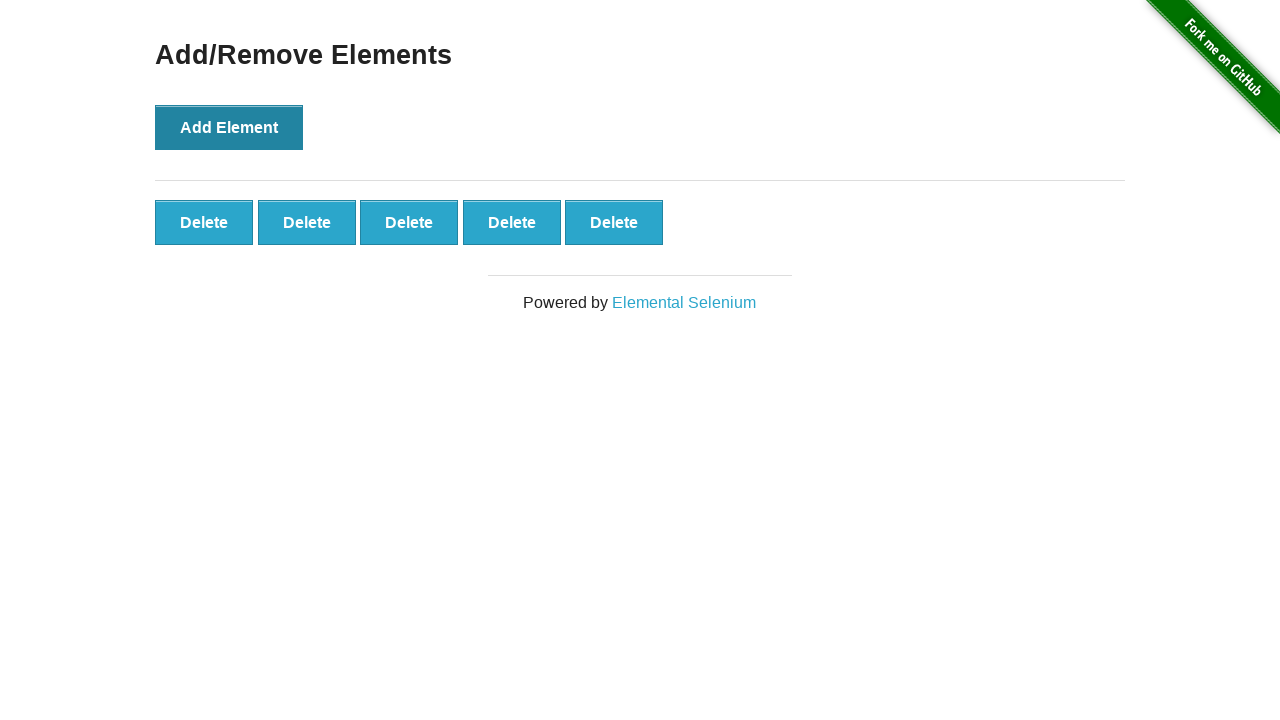

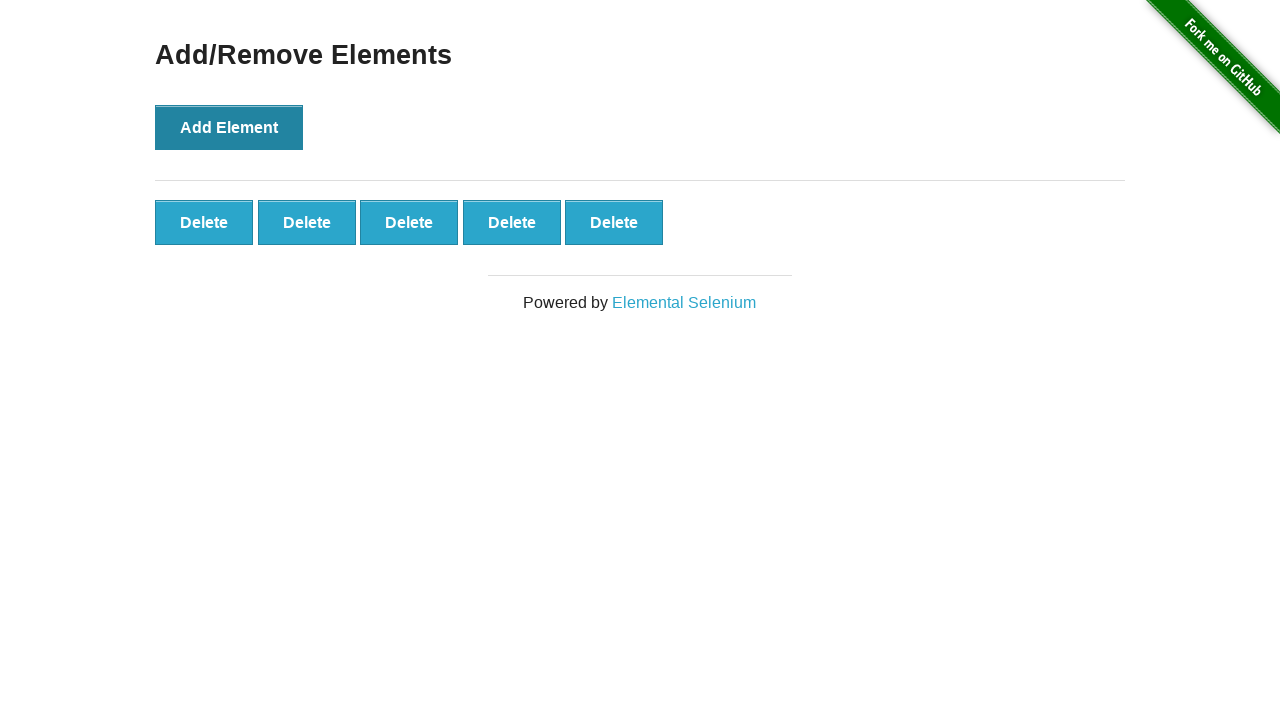